Tests JavaScript execution capabilities by scrolling to bottom and top of a page with a floating menu, then navigates to dynamic controls page to interact with form elements.

Starting URL: https://the-internet.herokuapp.com/floating_menu

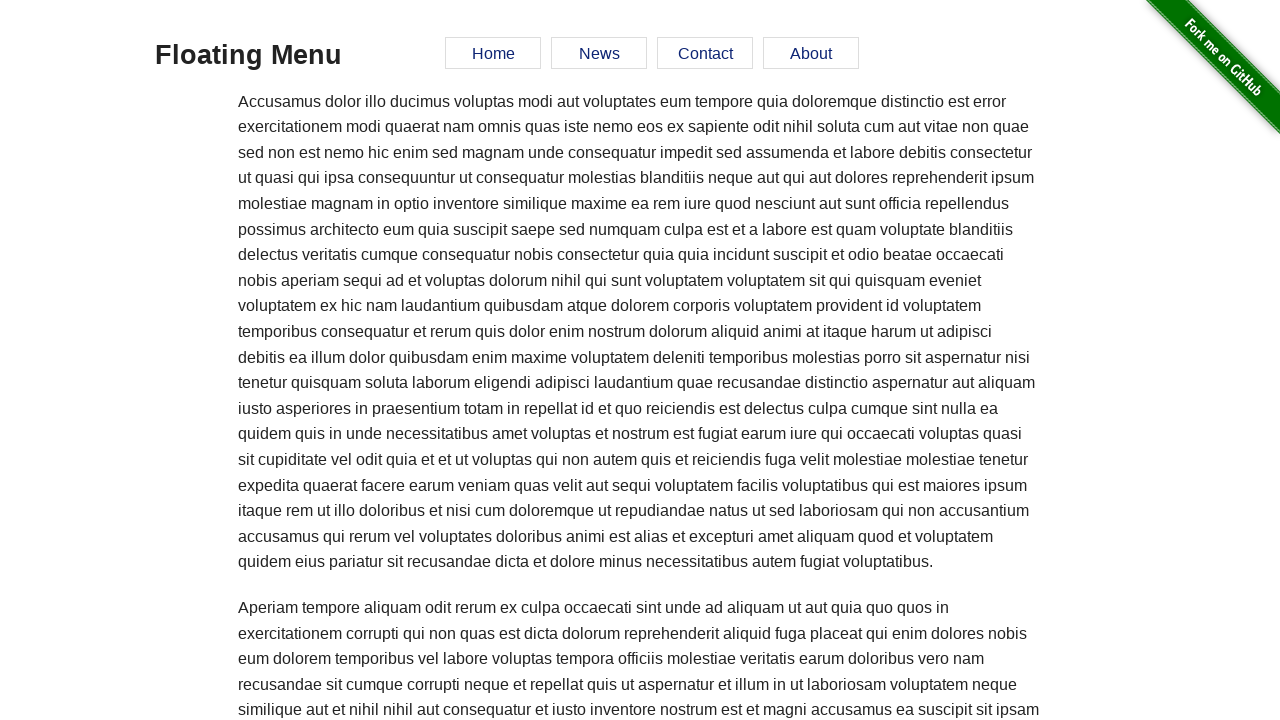

Scrolled to bottom of floating menu page
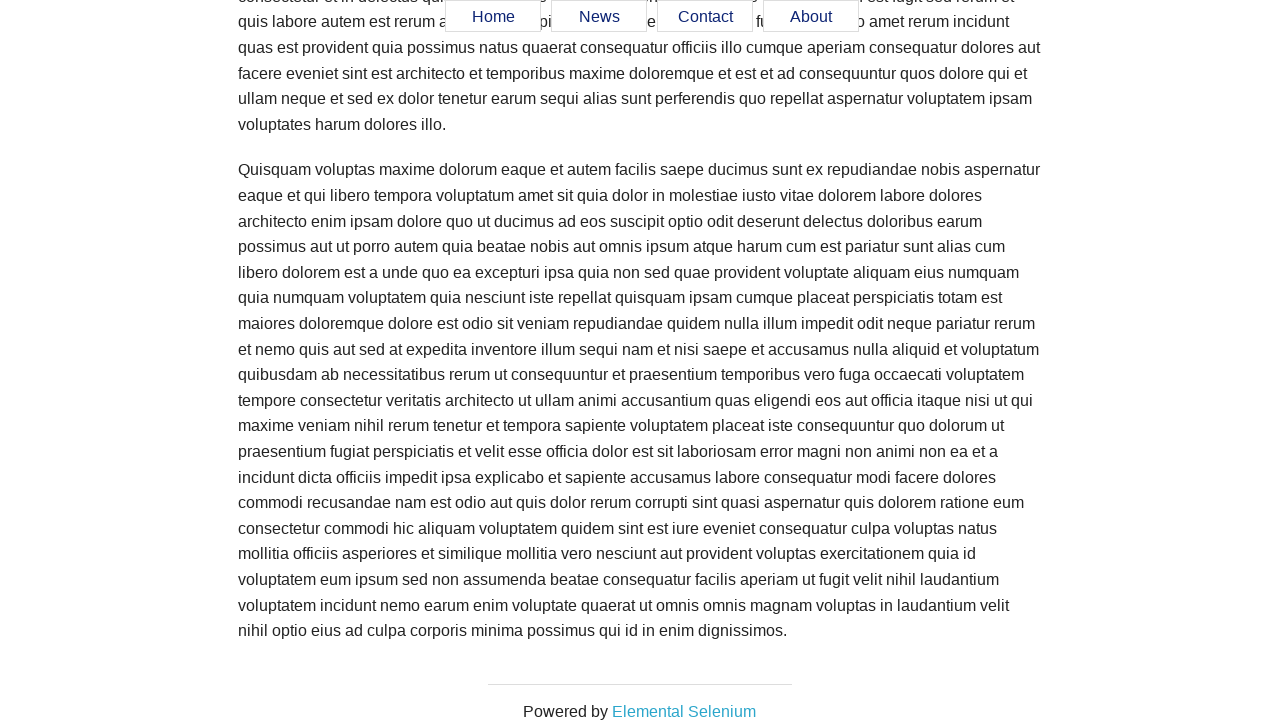

Waited 1 second to observe bottom scroll position
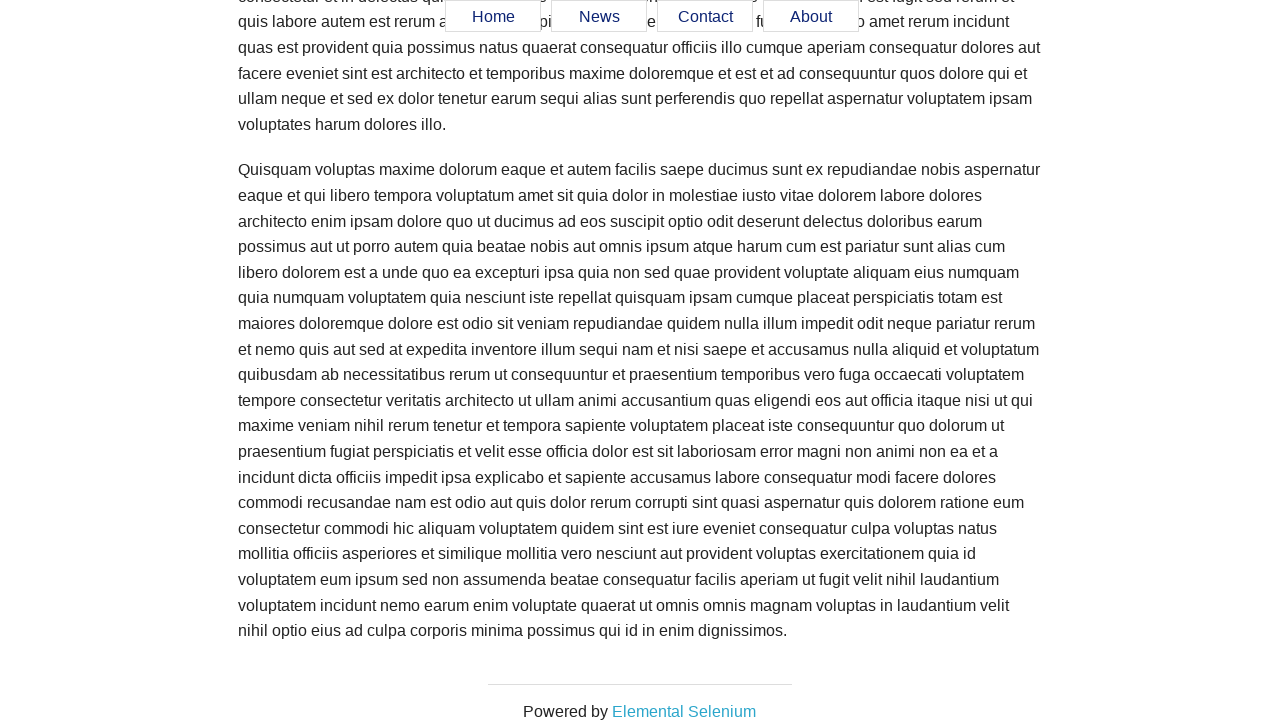

Scrolled back to top of page
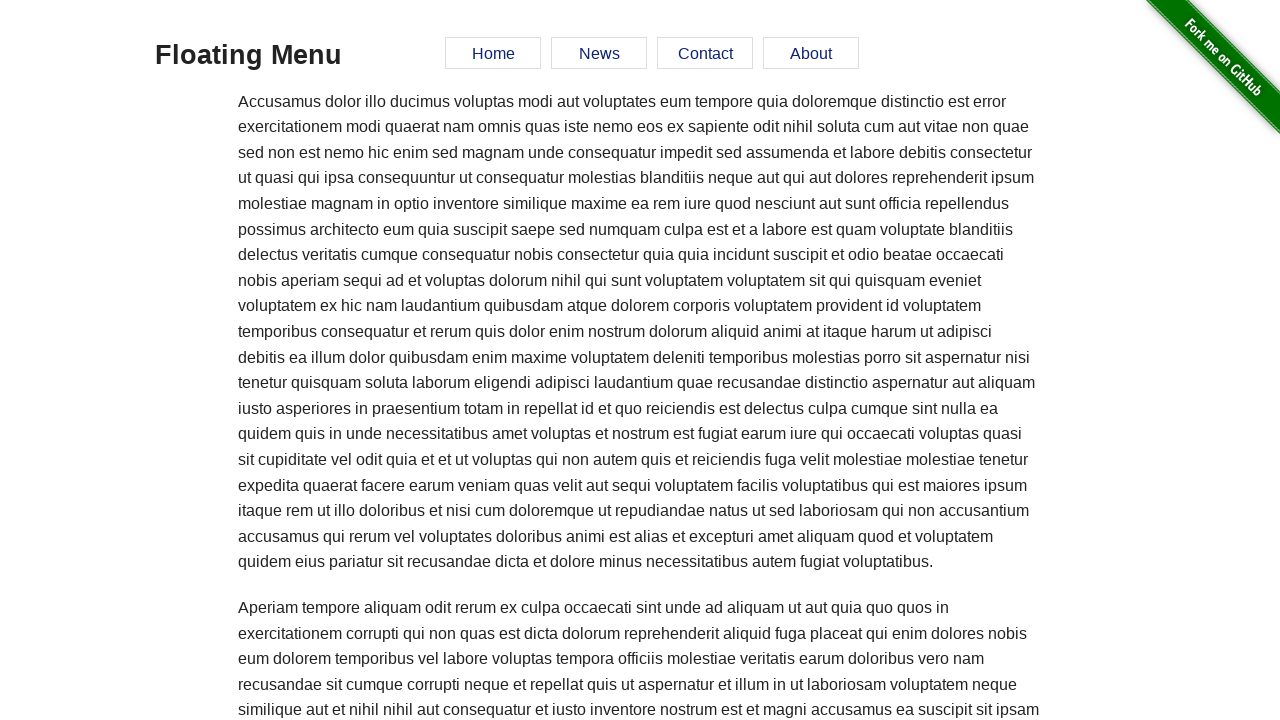

Waited 1 second to observe top scroll position
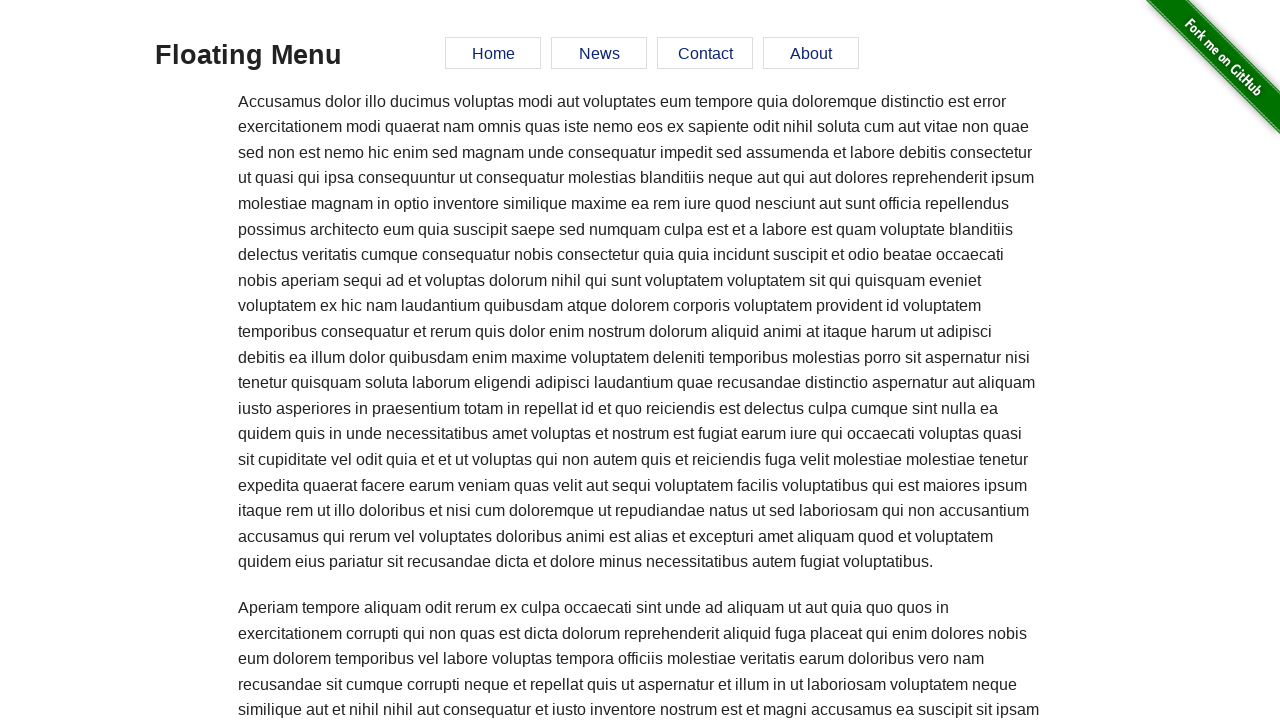

Navigated to dynamic controls page
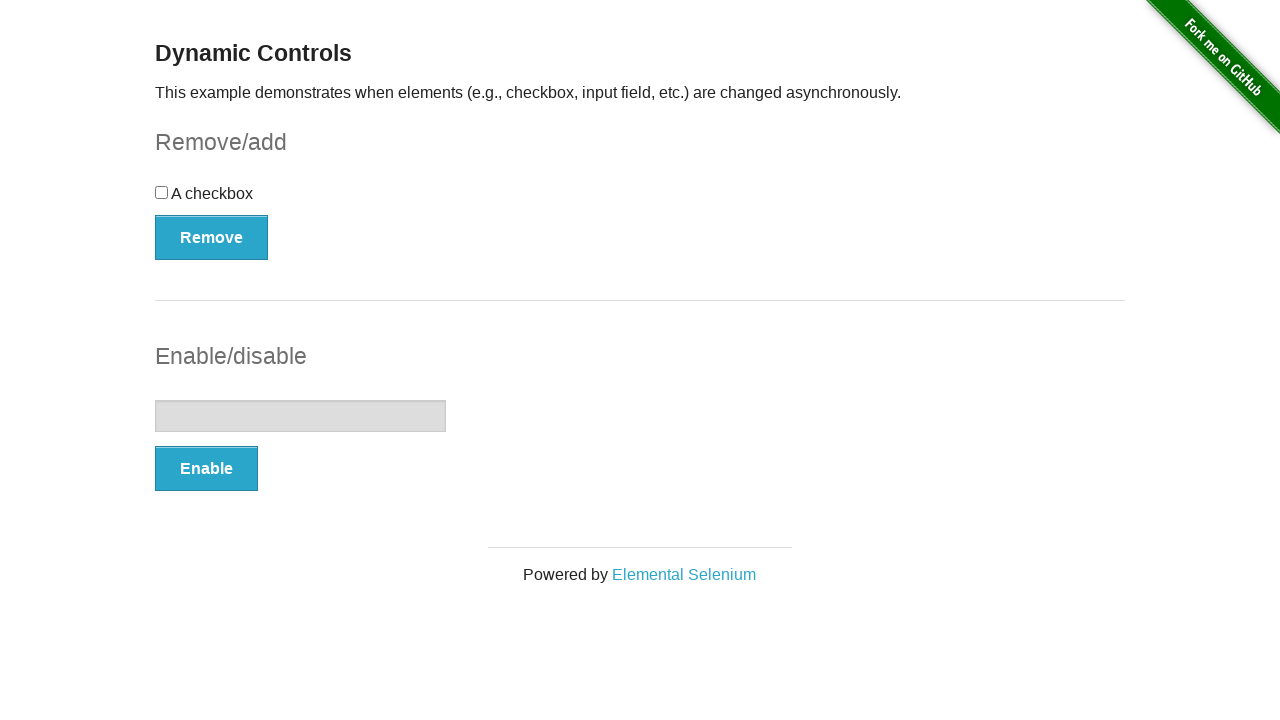

Checkbox form element loaded and visible
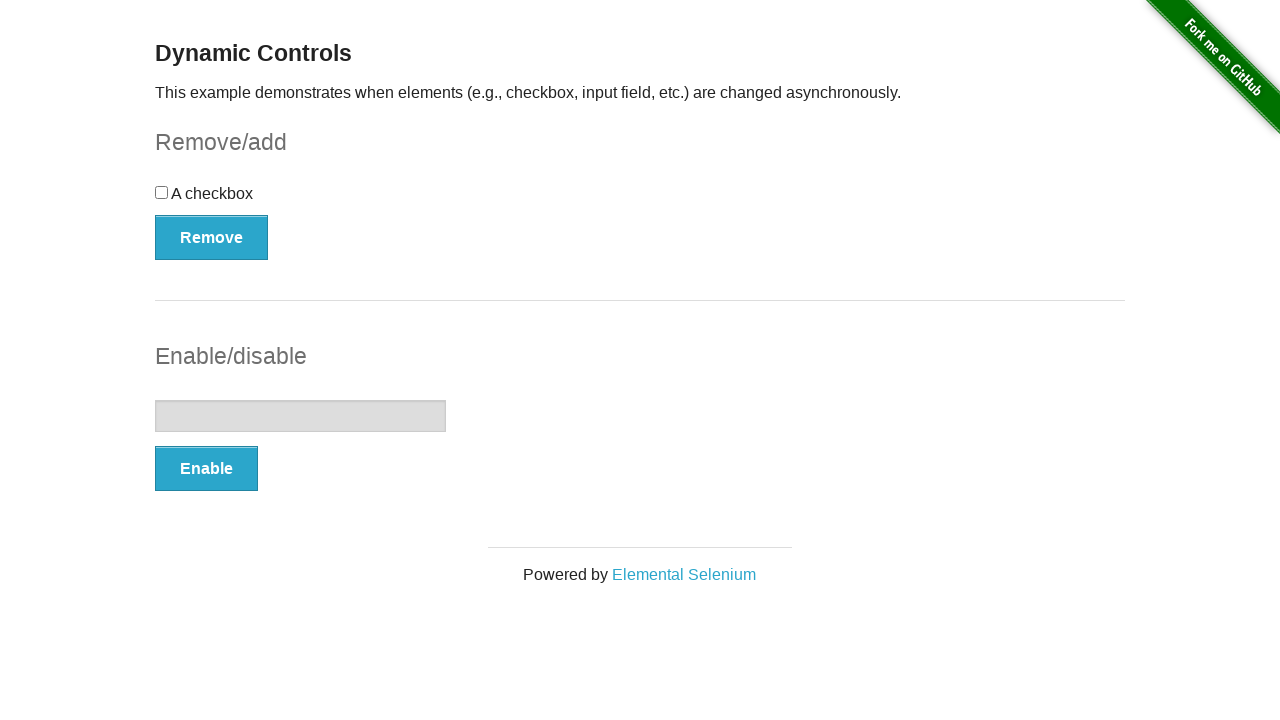

Input form element loaded and visible
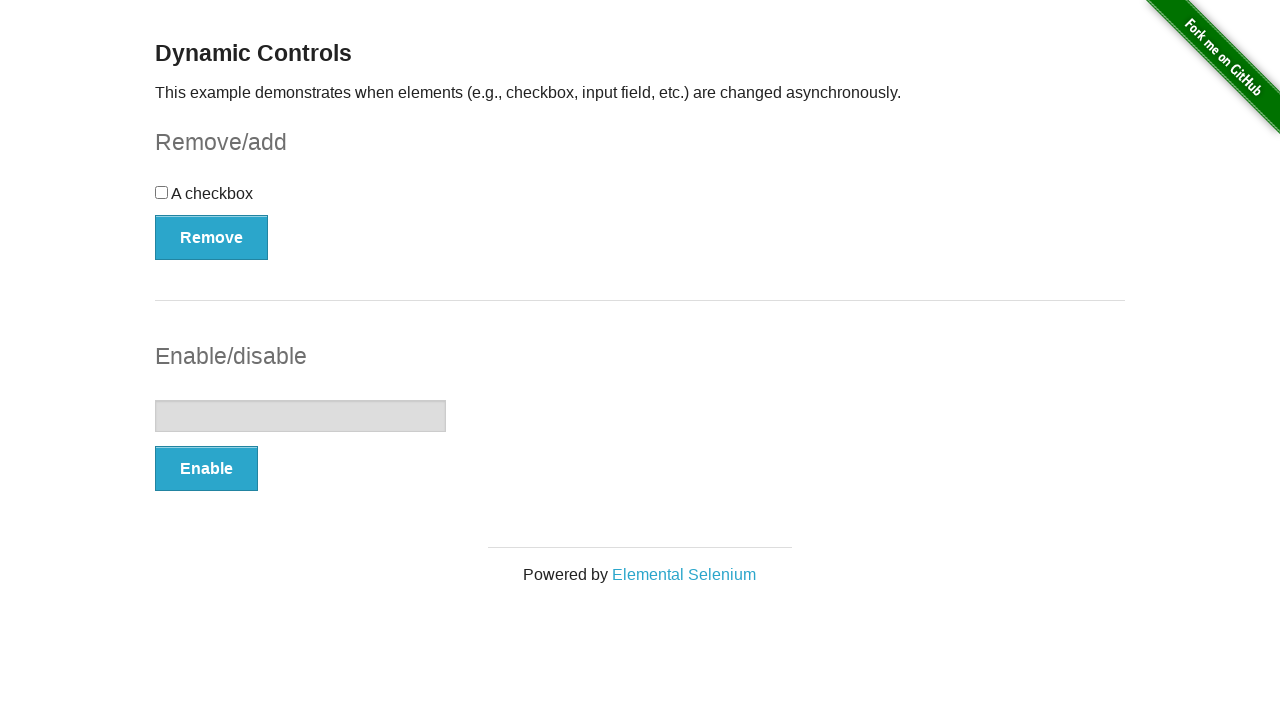

Removed input form element using JavaScript execution
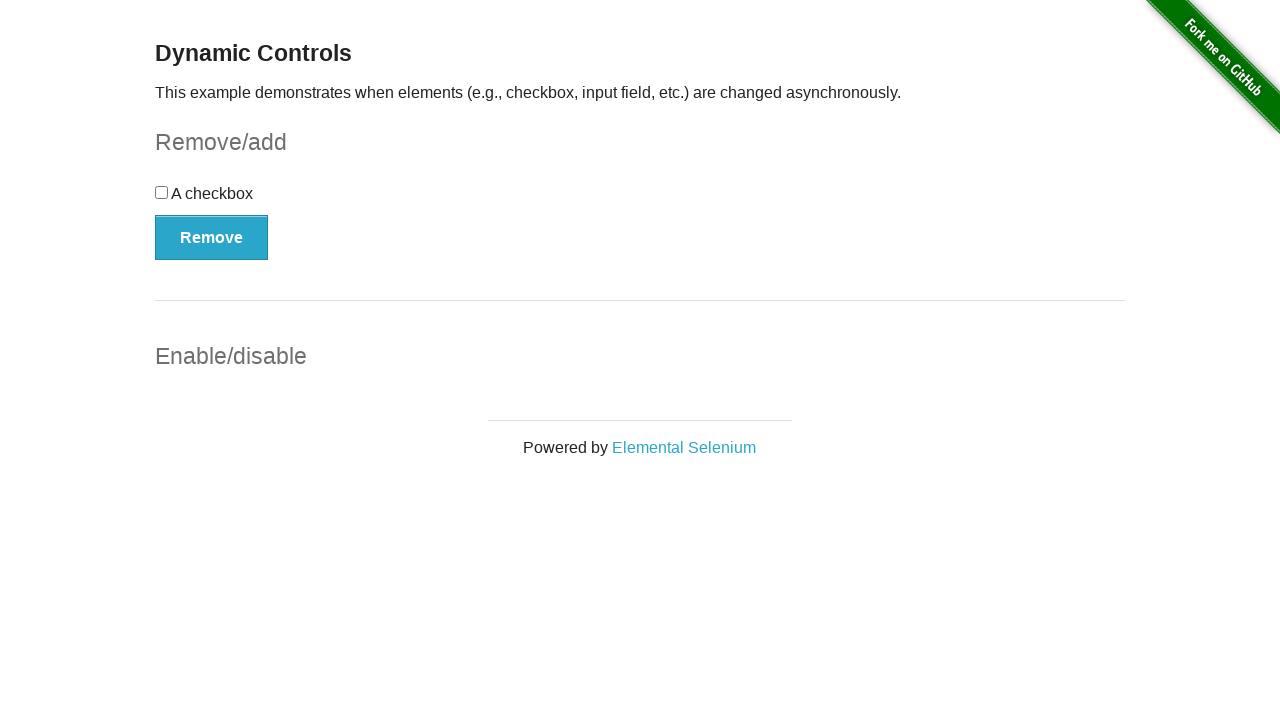

Applied red border highlight to checkbox form element using JavaScript
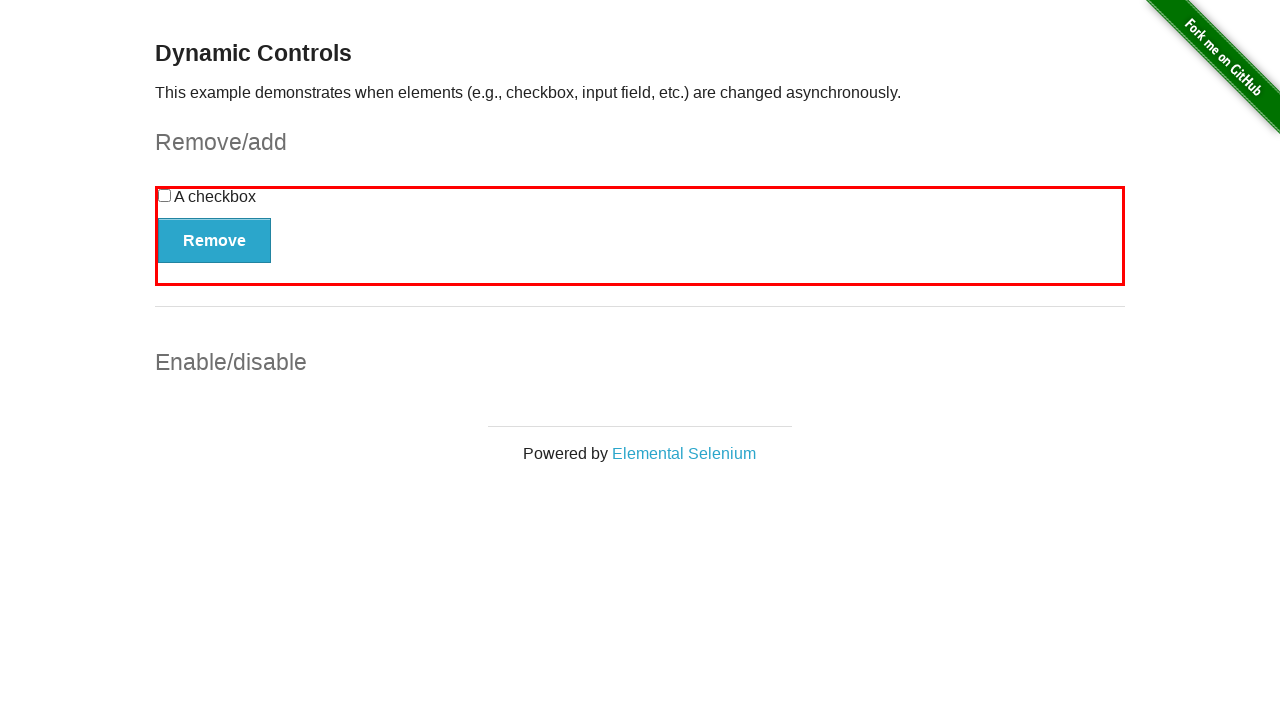

Waited 1 second to observe form element changes
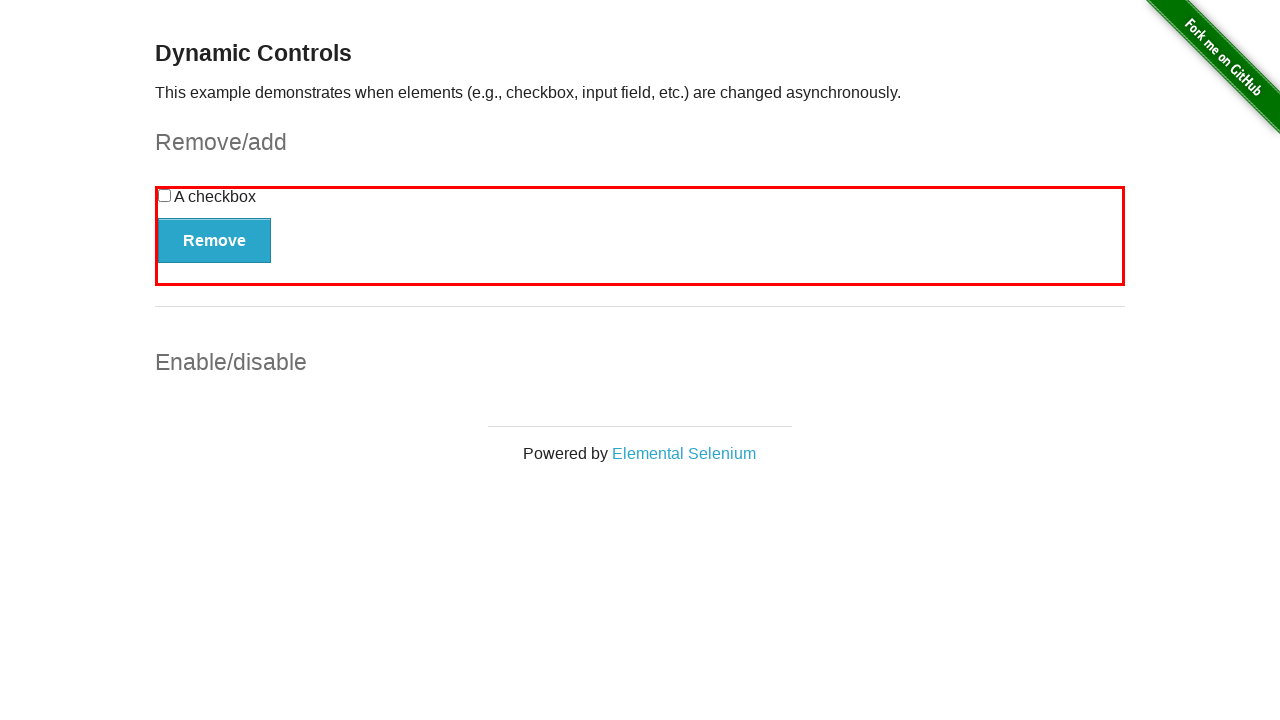

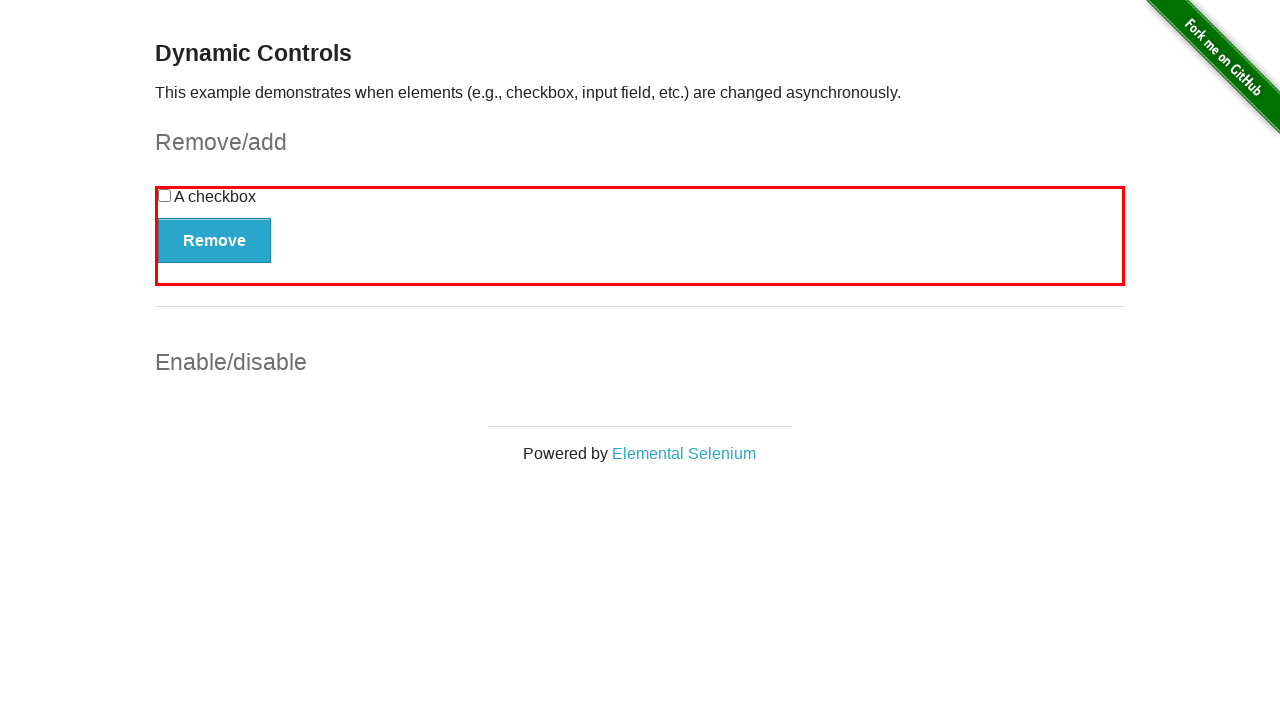